Tests JavaScript prompt alert handling by clicking a button that triggers a prompt, entering text into the prompt, and accepting it

Starting URL: https://www.w3schools.com/jsref/tryit.asp?filename=tryjsref_prompt

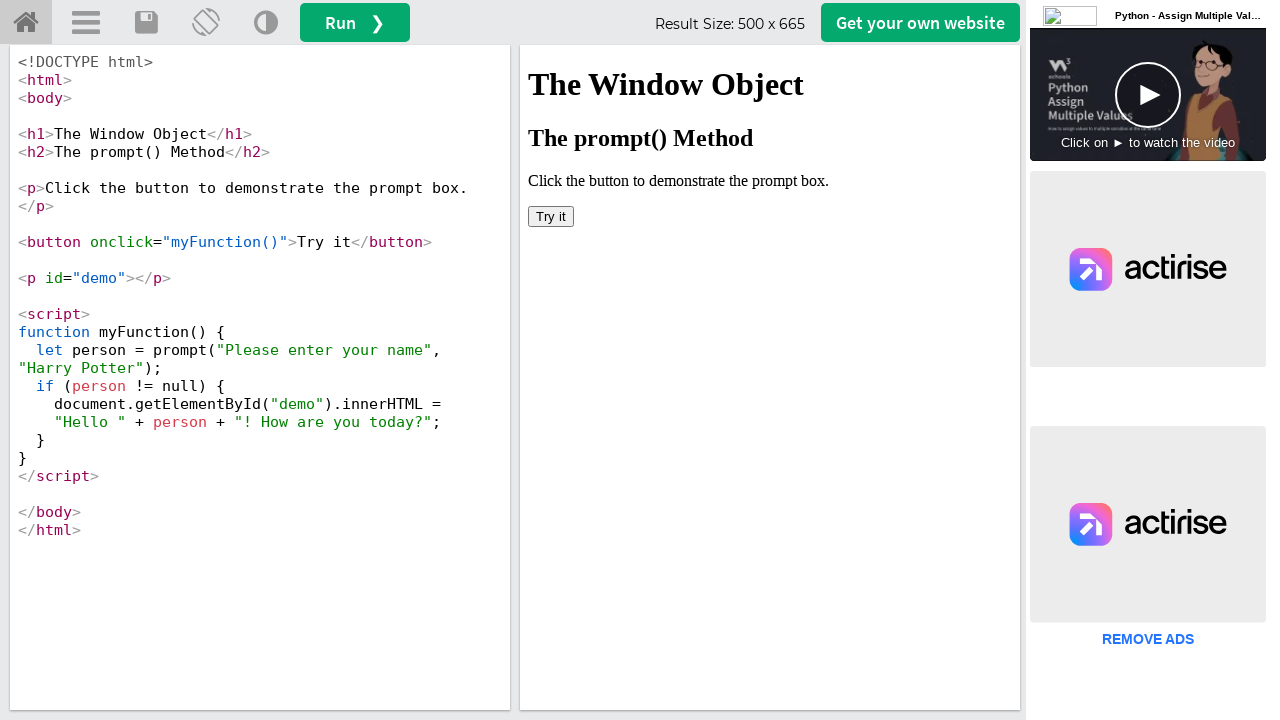

Located iframe with ID 'iframeResult' containing demo content
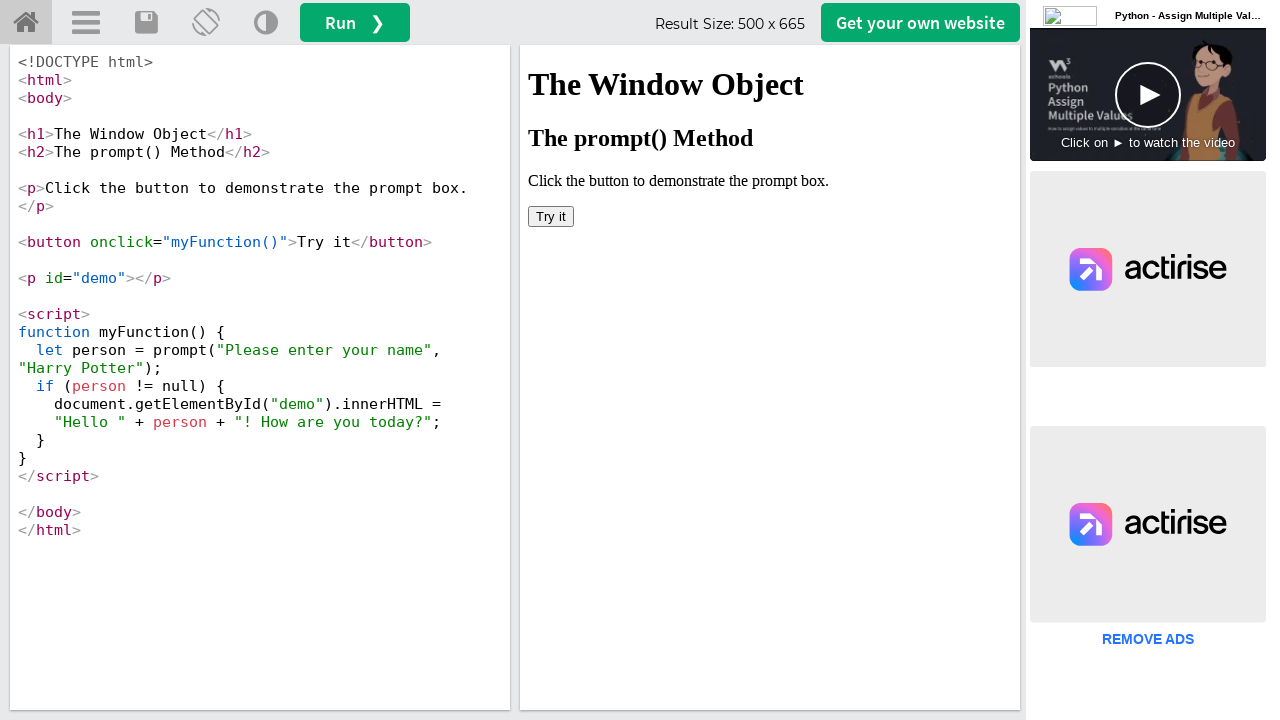

Set up dialog listener to accept prompt with text 'katna'
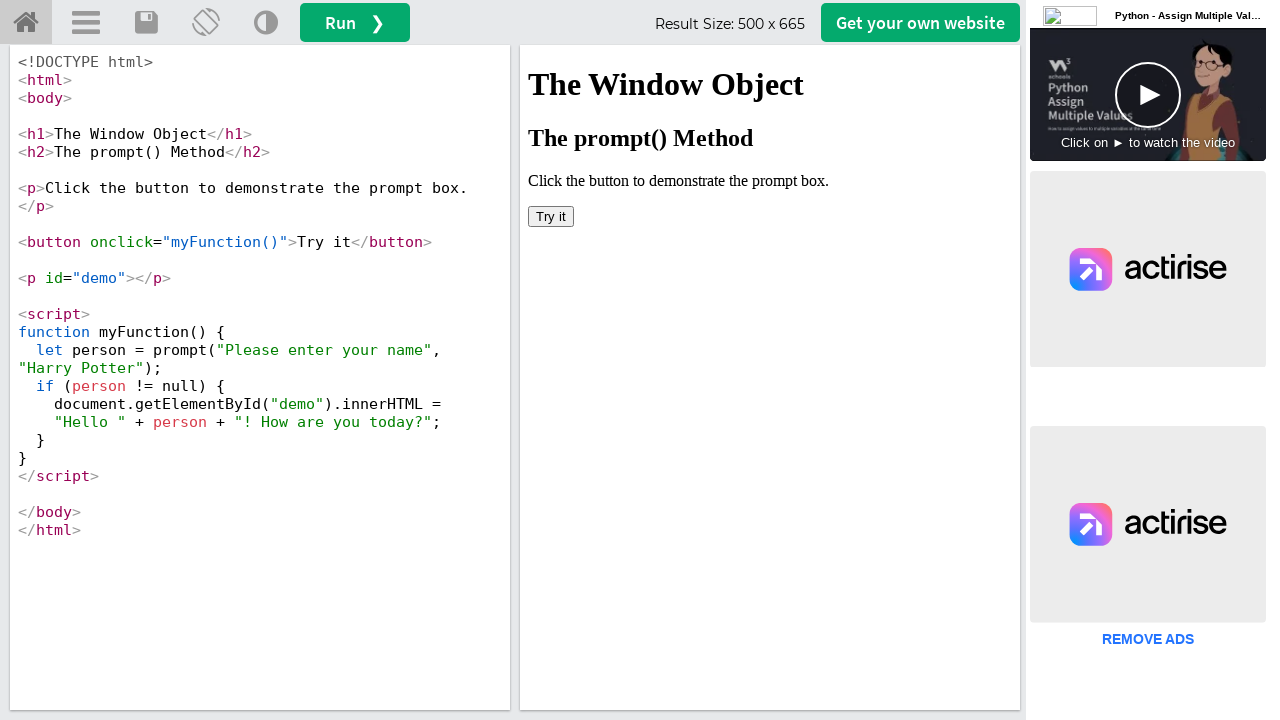

Clicked button to trigger JavaScript prompt alert at (551, 216) on #iframeResult >> internal:control=enter-frame >> xpath=/html/body/button
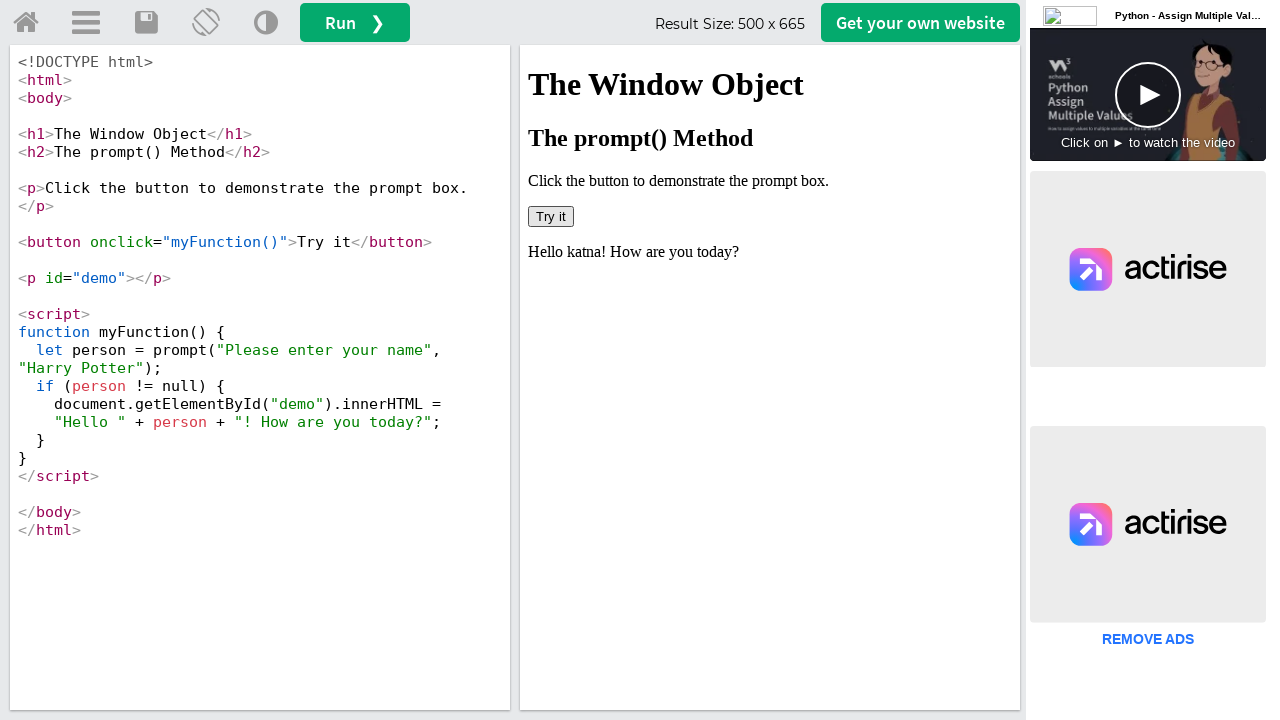

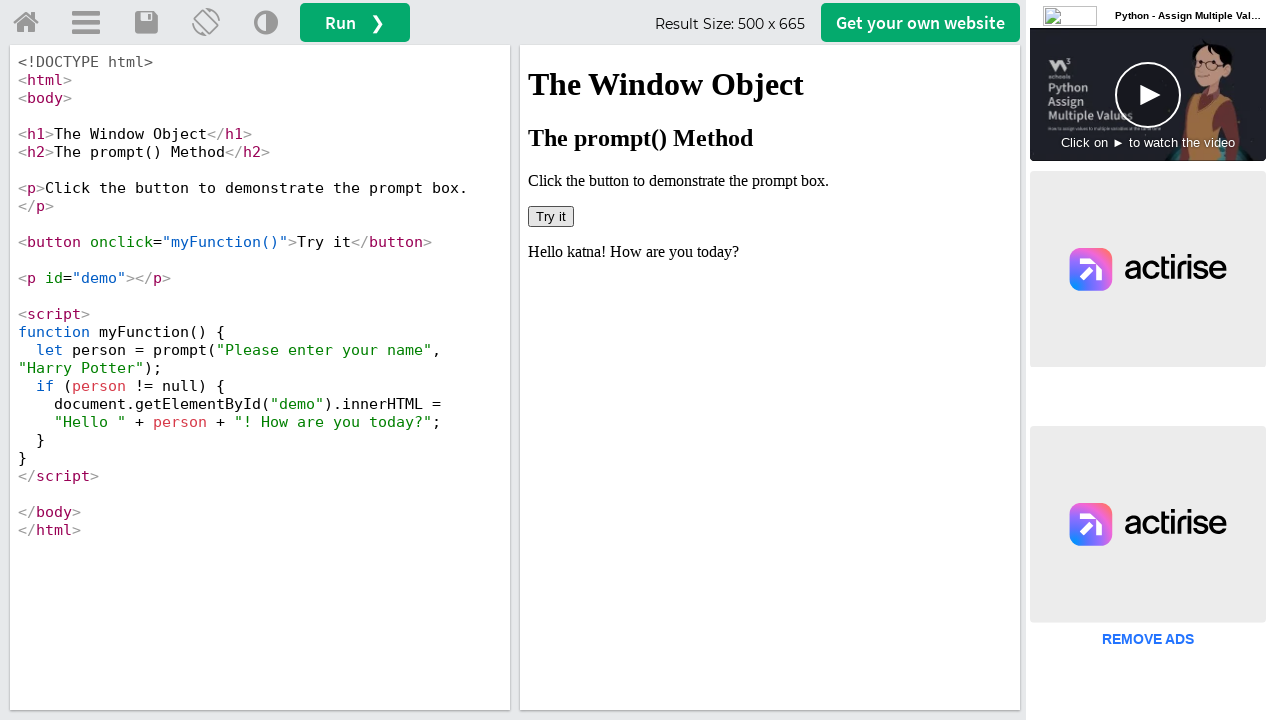